Tests readonly input field by clicking on it and verifying its accessible name

Starting URL: https://www.selenium.dev/selenium/web/web-form.html

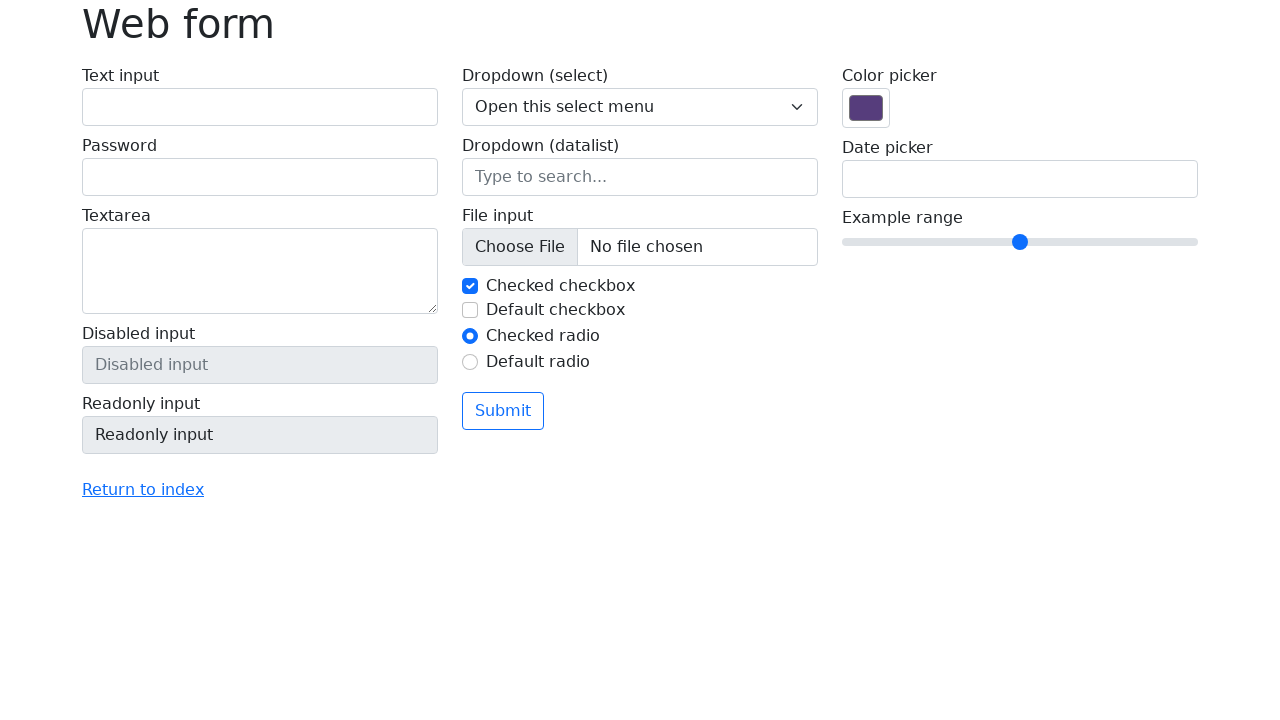

Clicked on readonly input field 'my-readonly' at (260, 435) on input[name='my-readonly']
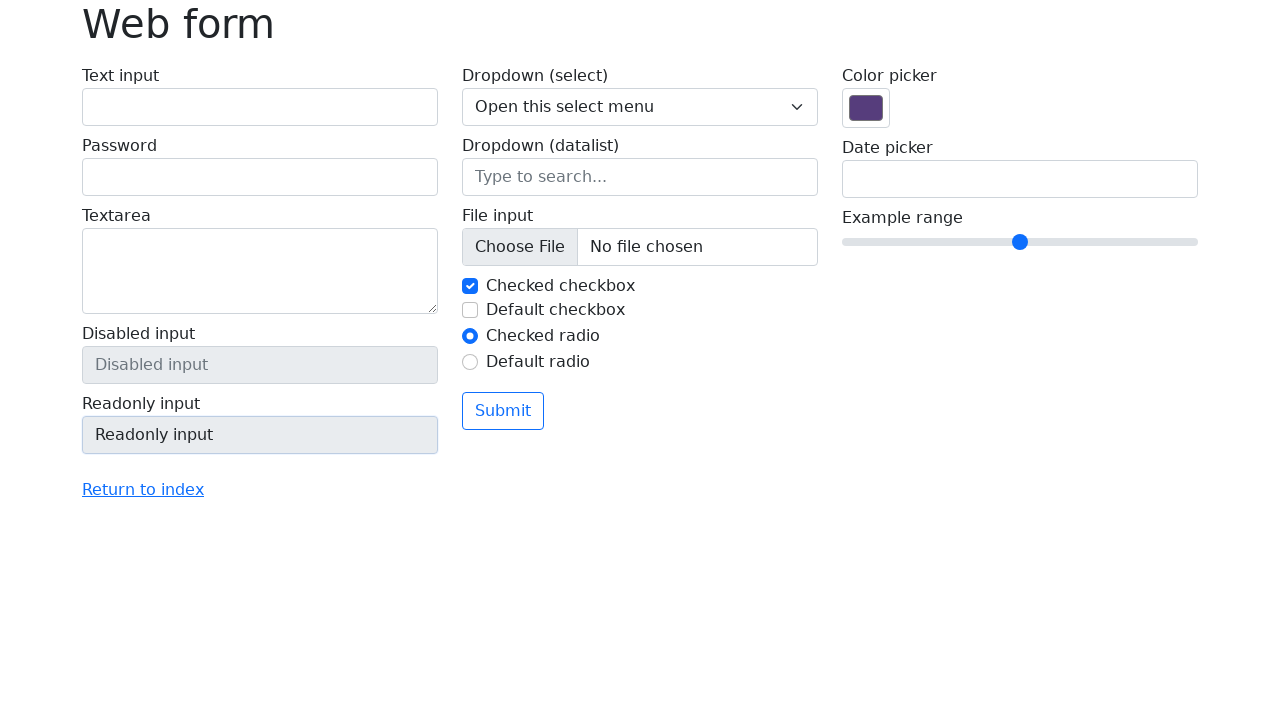

Located readonly input field element
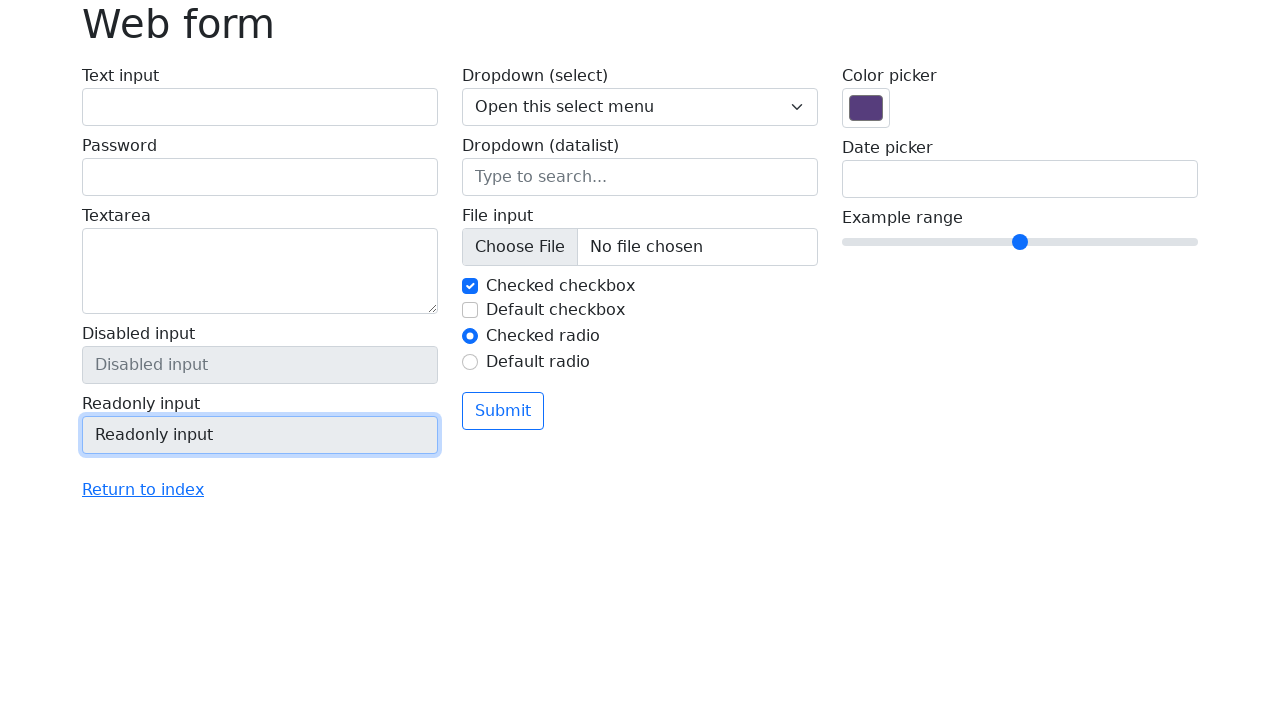

Verified that input field has readonly attribute
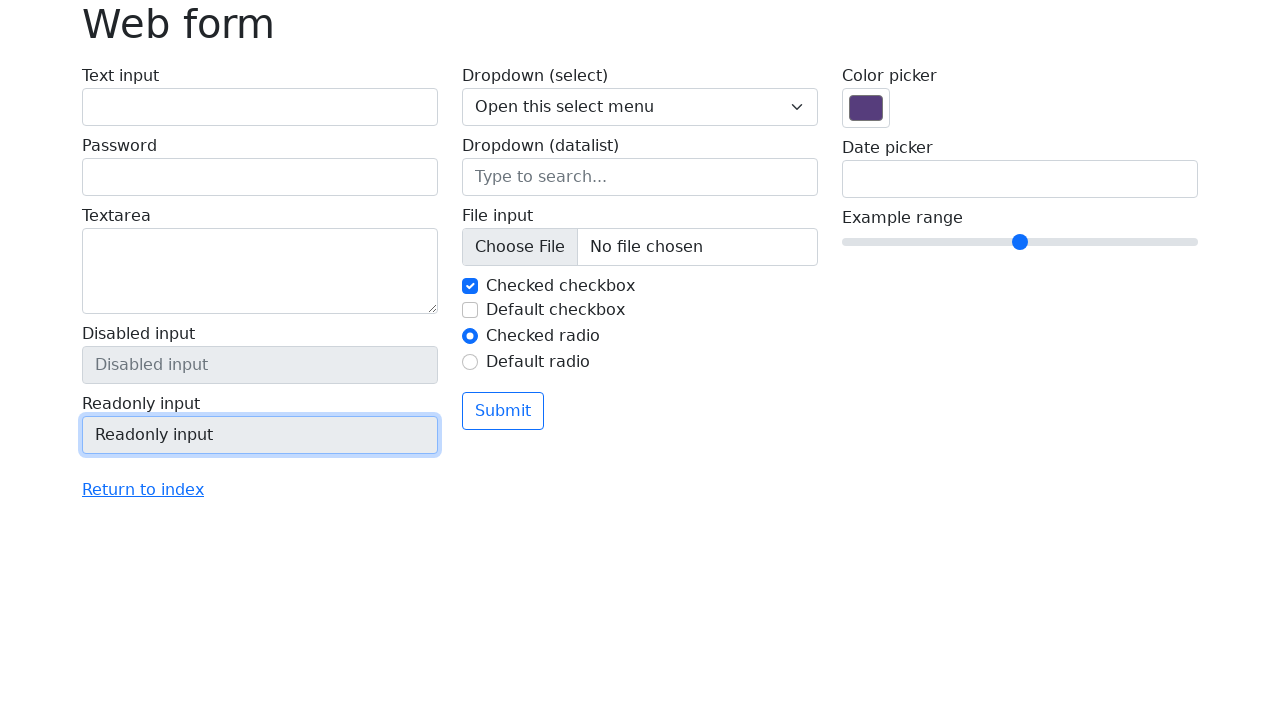

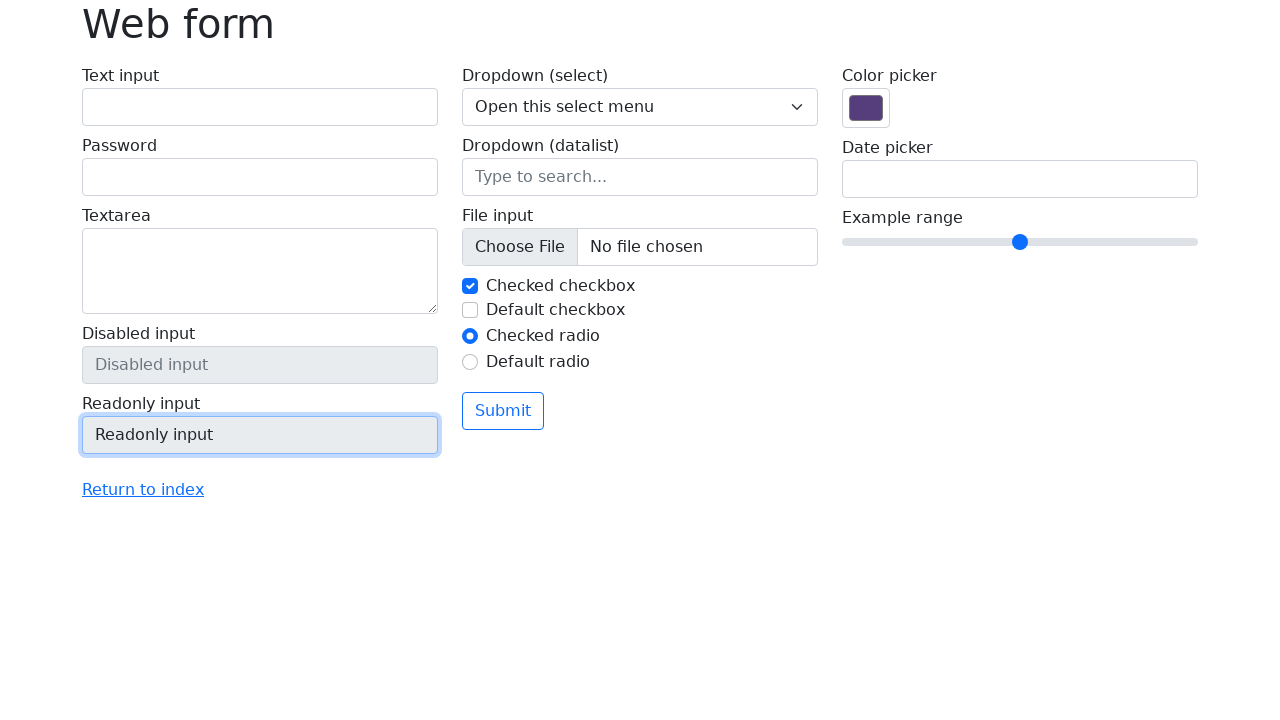